Tests login form error handling by submitting completely invalid credentials and verifying the error message

Starting URL: https://www.saucedemo.com/

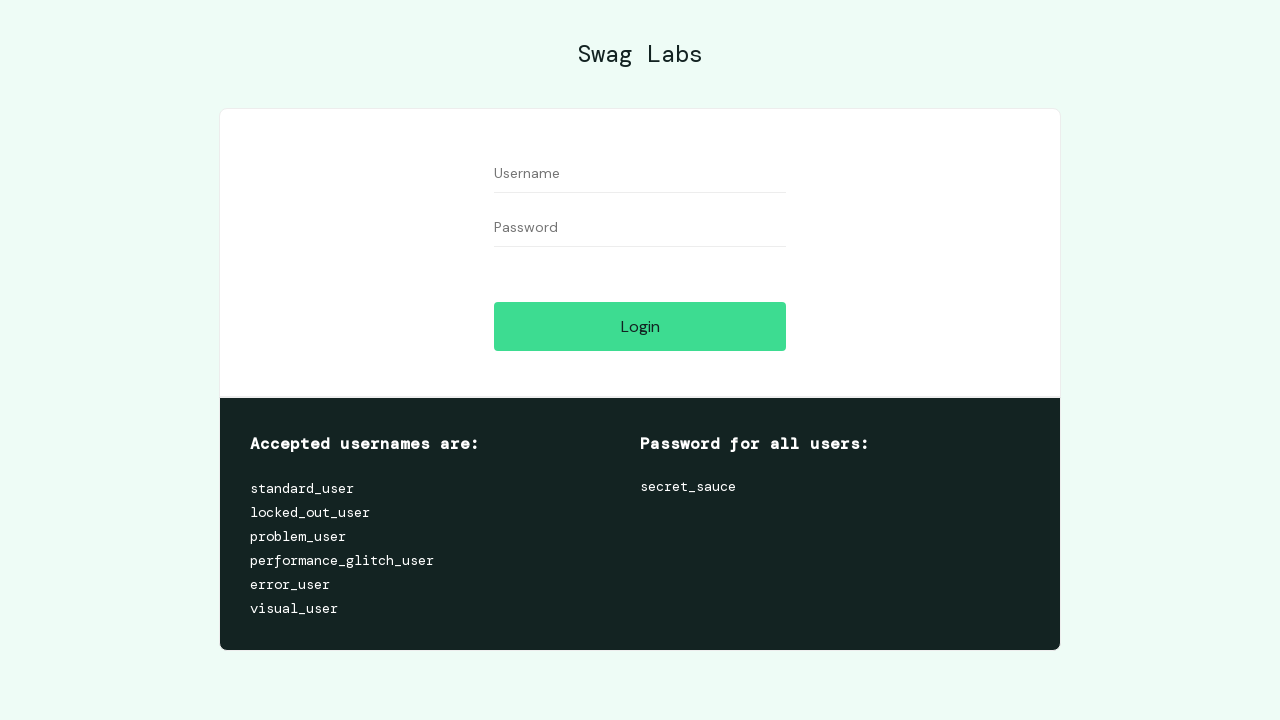

Filled username field with invalid username 'invalidusername' on input[name='user-name']
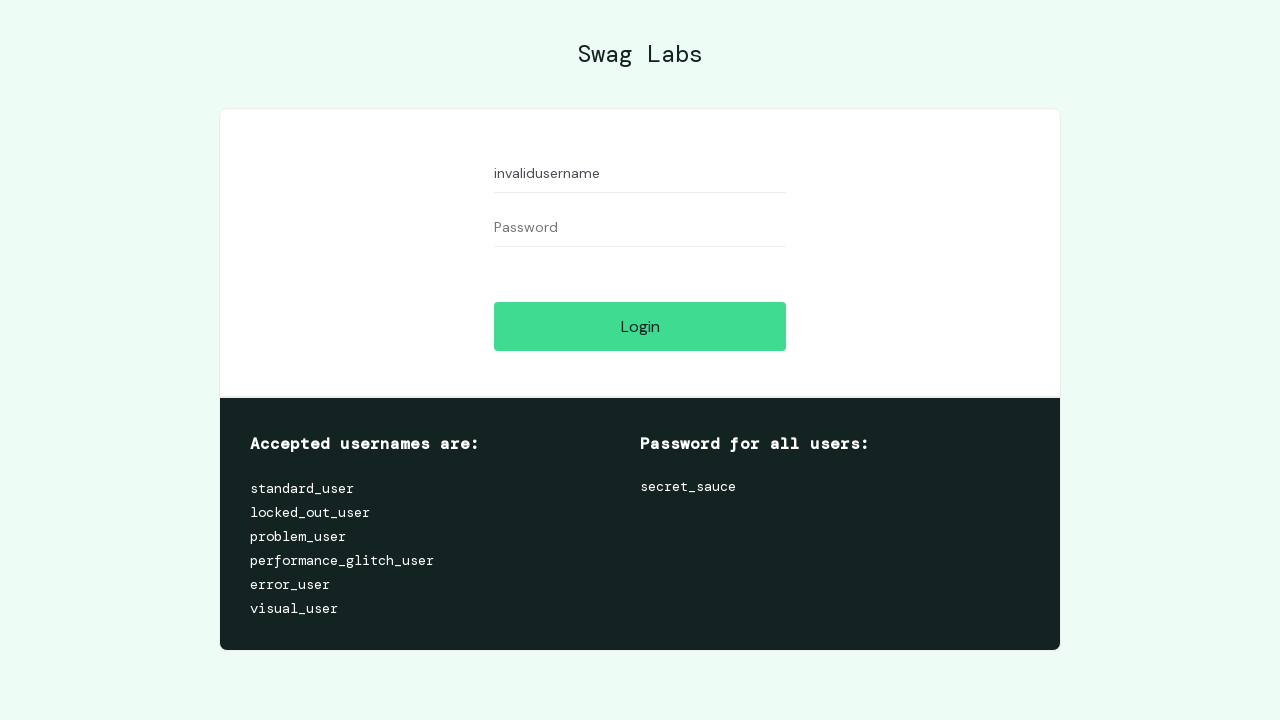

Filled password field with invalid password 'invalidpassword' on input[name='password']
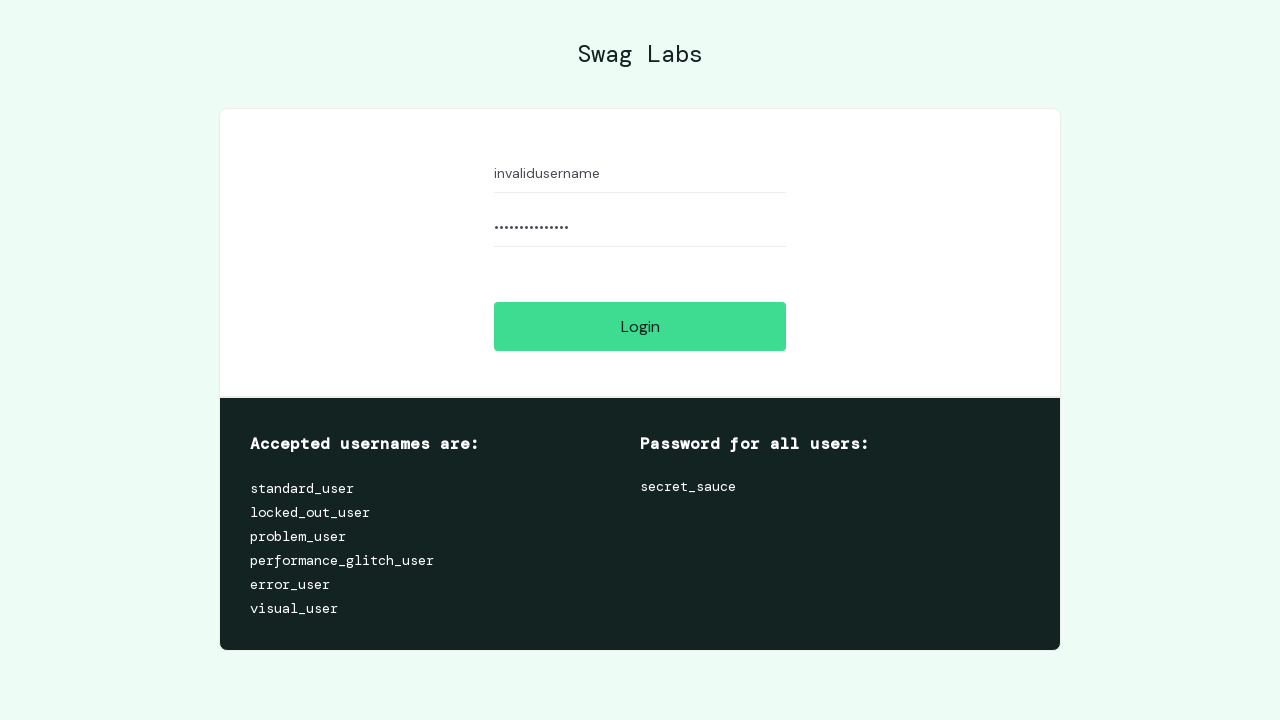

Clicked login button to submit invalid credentials at (640, 326) on input[name='login-button']
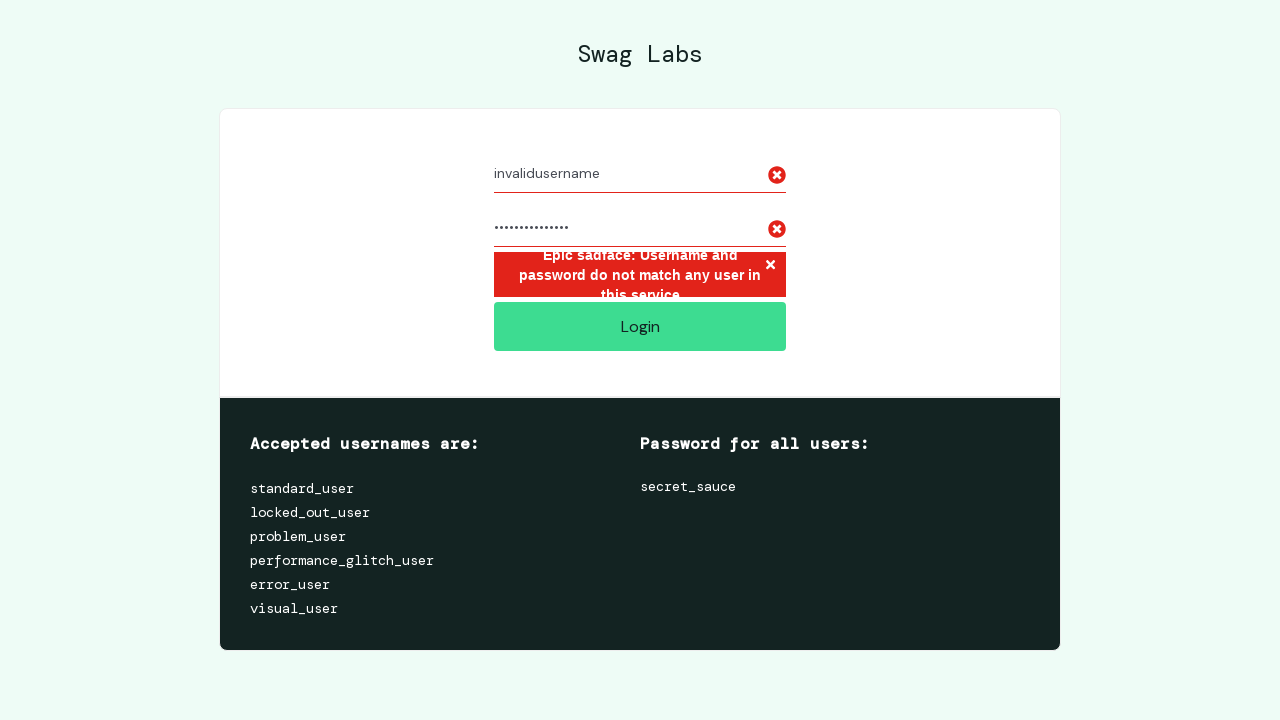

Error message appeared after failed login with invalid credentials
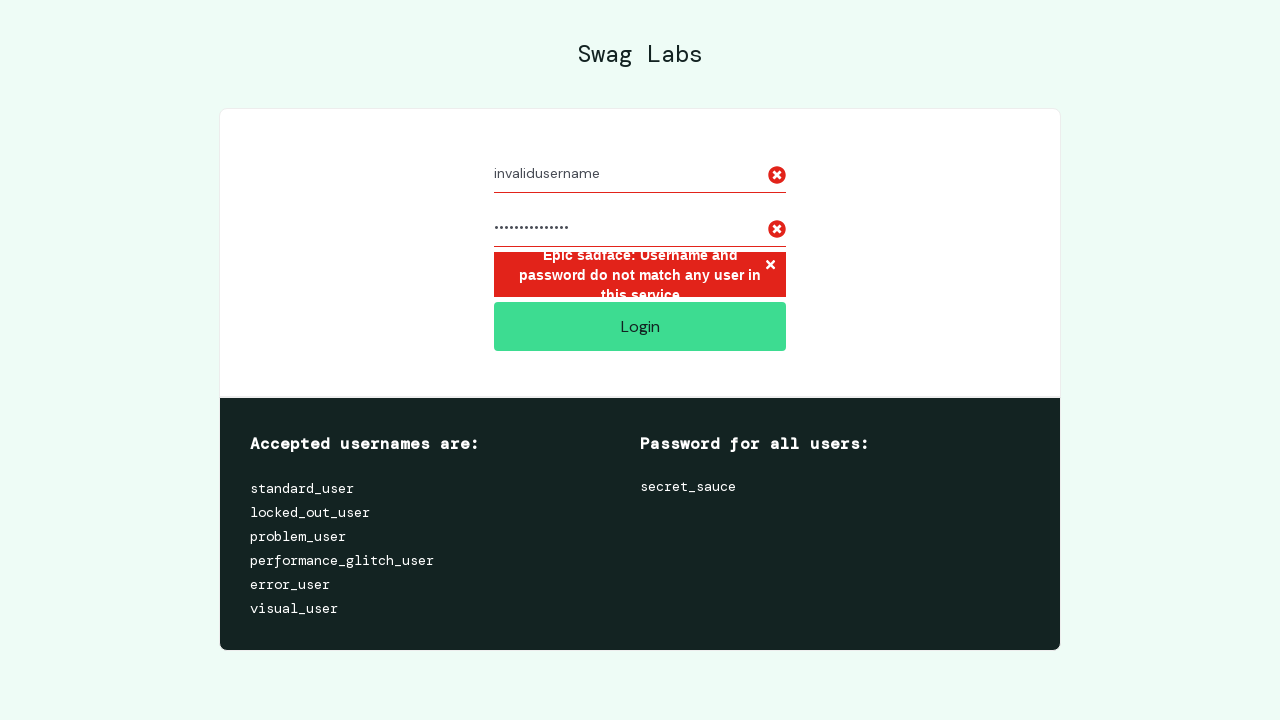

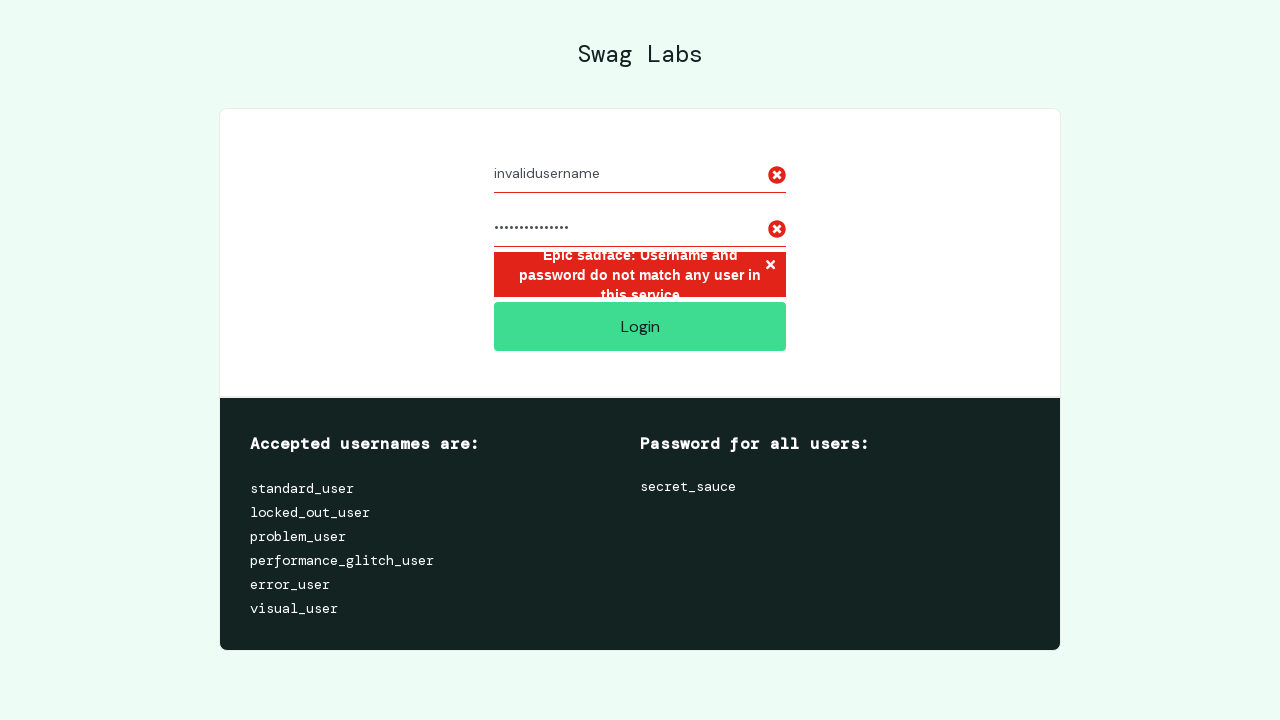